Tests browser popup window handling by clicking a link that opens a popup, switching to the new window, verifying the URL, and then closing the popup.

Starting URL: https://omayo.blogspot.com/

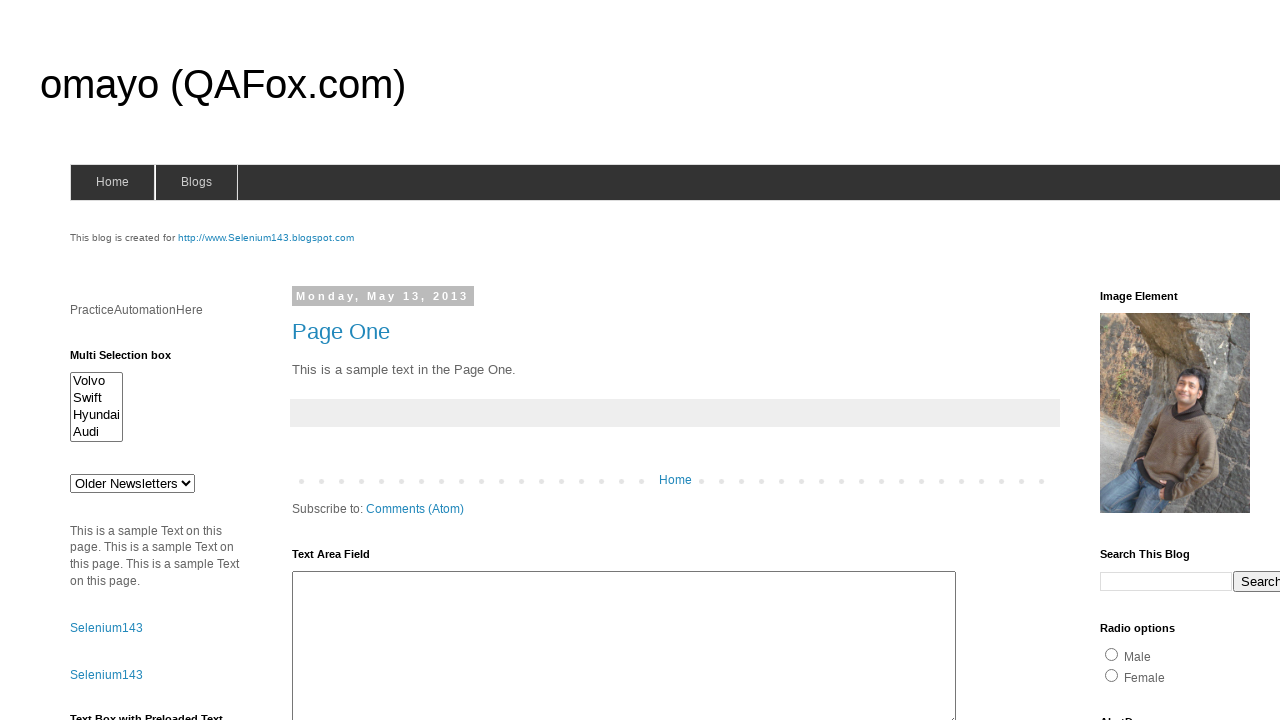

Clicked link to open popup window at (132, 360) on a:text('Open a popup window')
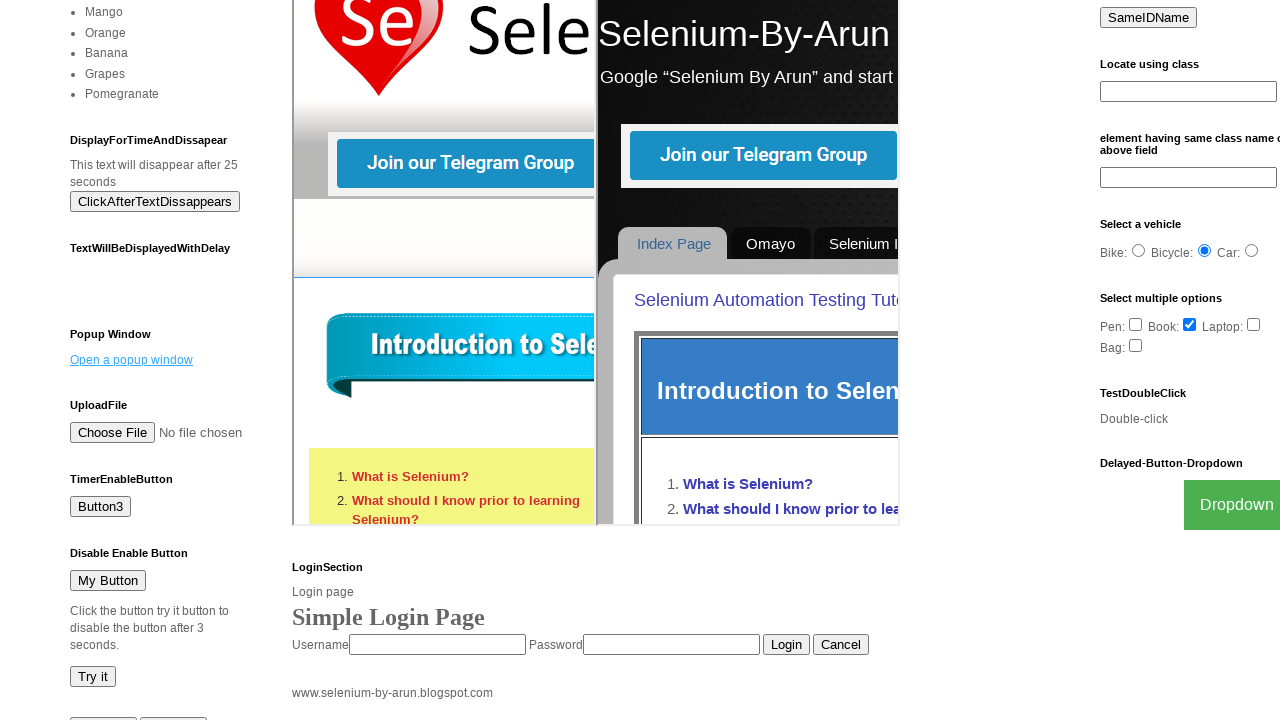

Captured new popup page object
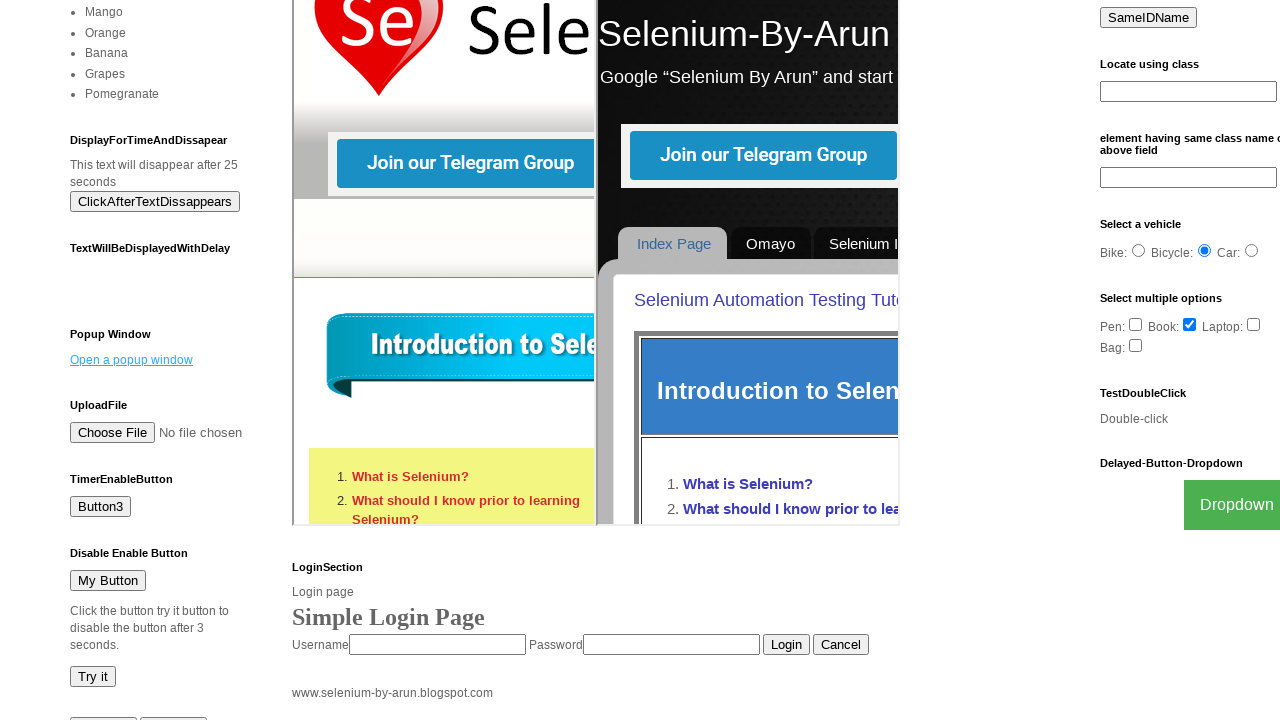

Popup page loaded successfully
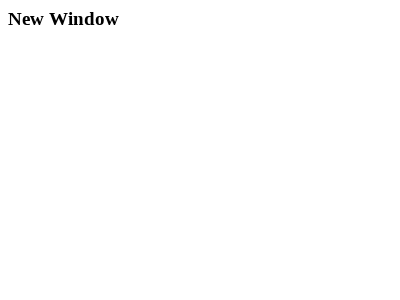

Verified popup URL: https://the-internet.herokuapp.com/windows/new
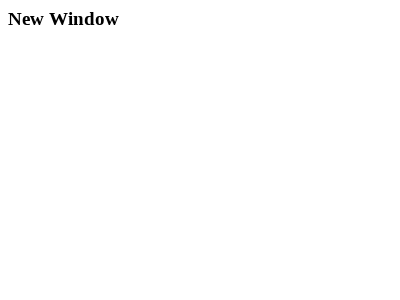

Closed popup window
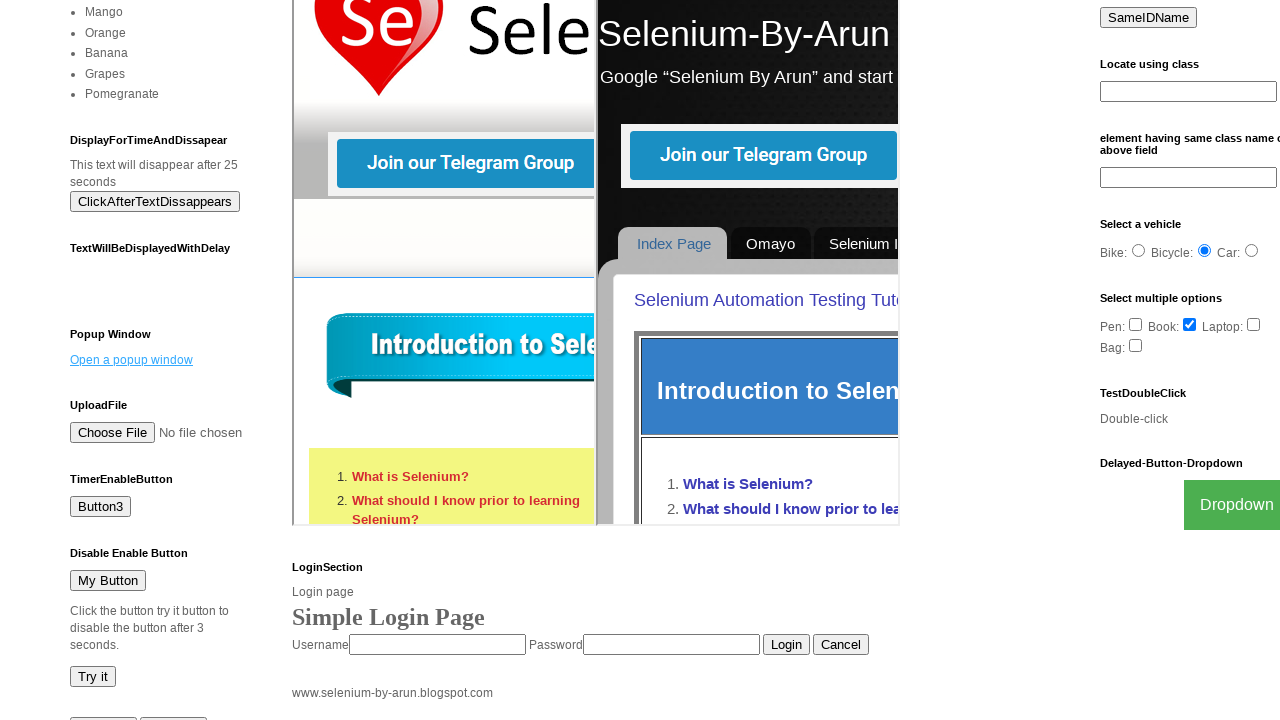

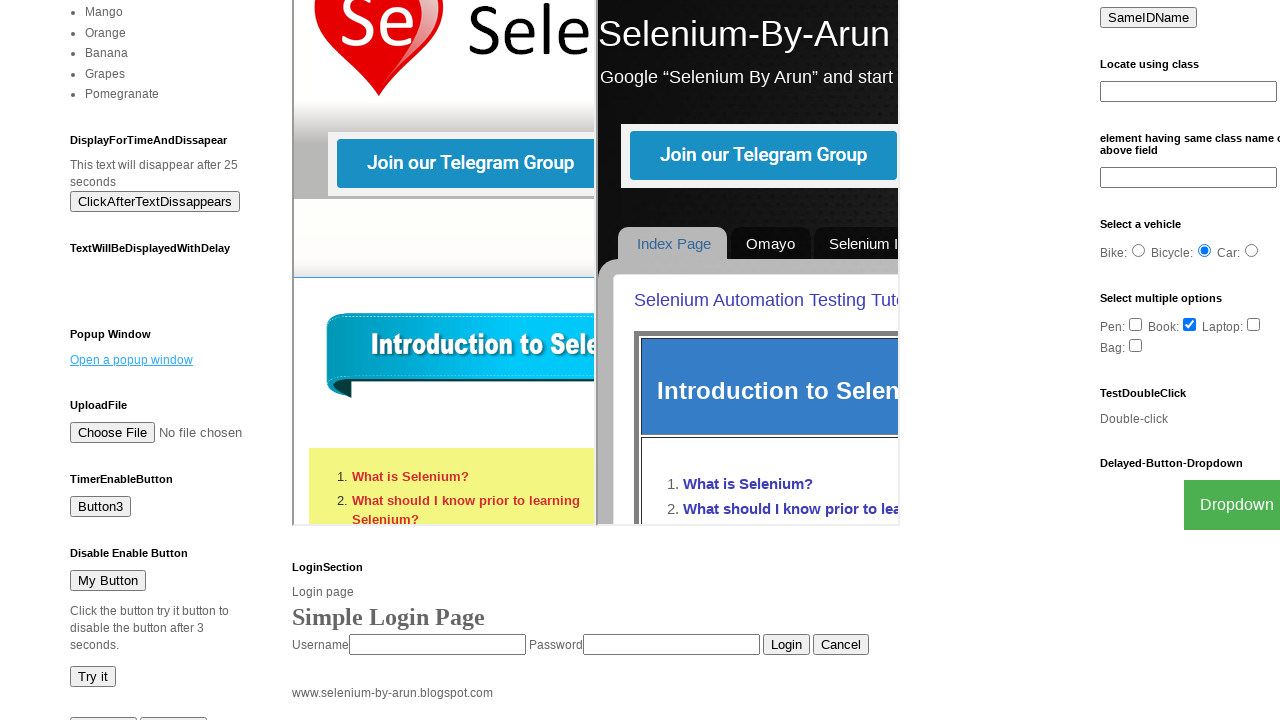